Tests multi-window handling by navigating to a page, clicking a link that opens a new window, verifying content in both windows, and switching back to the original window.

Starting URL: https://the-internet.herokuapp.com/windows

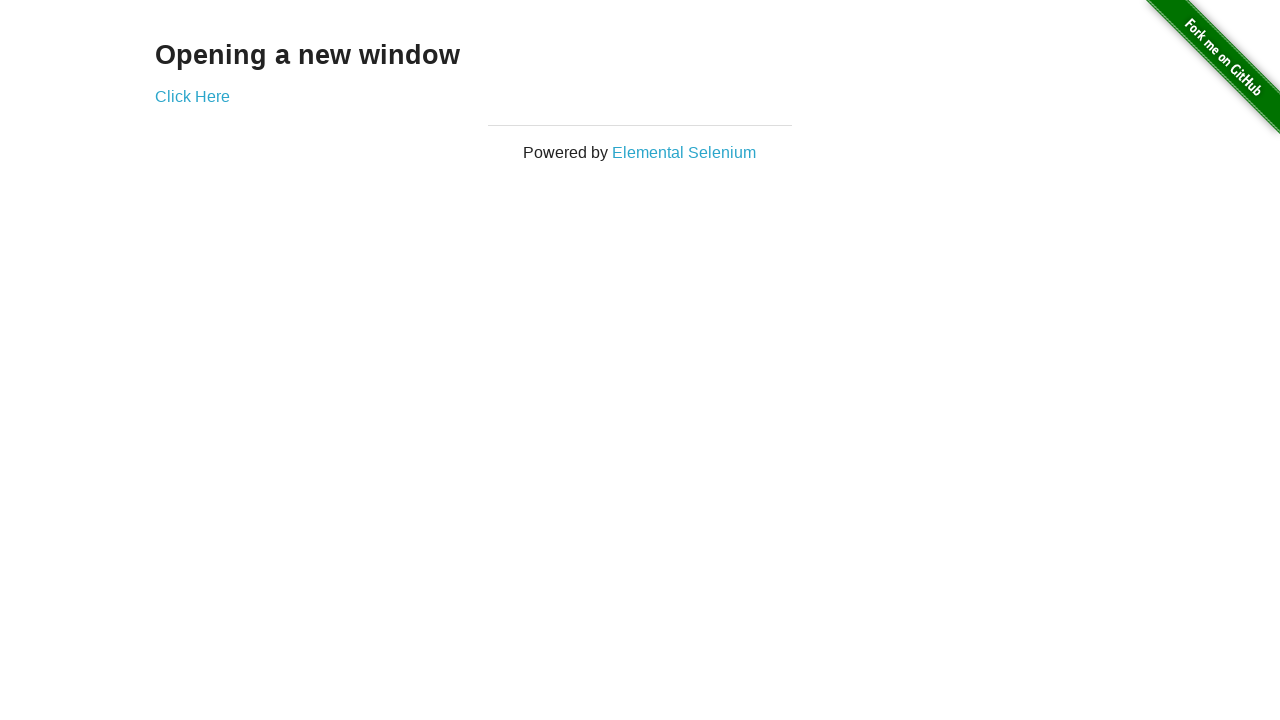

Retrieved heading text from page
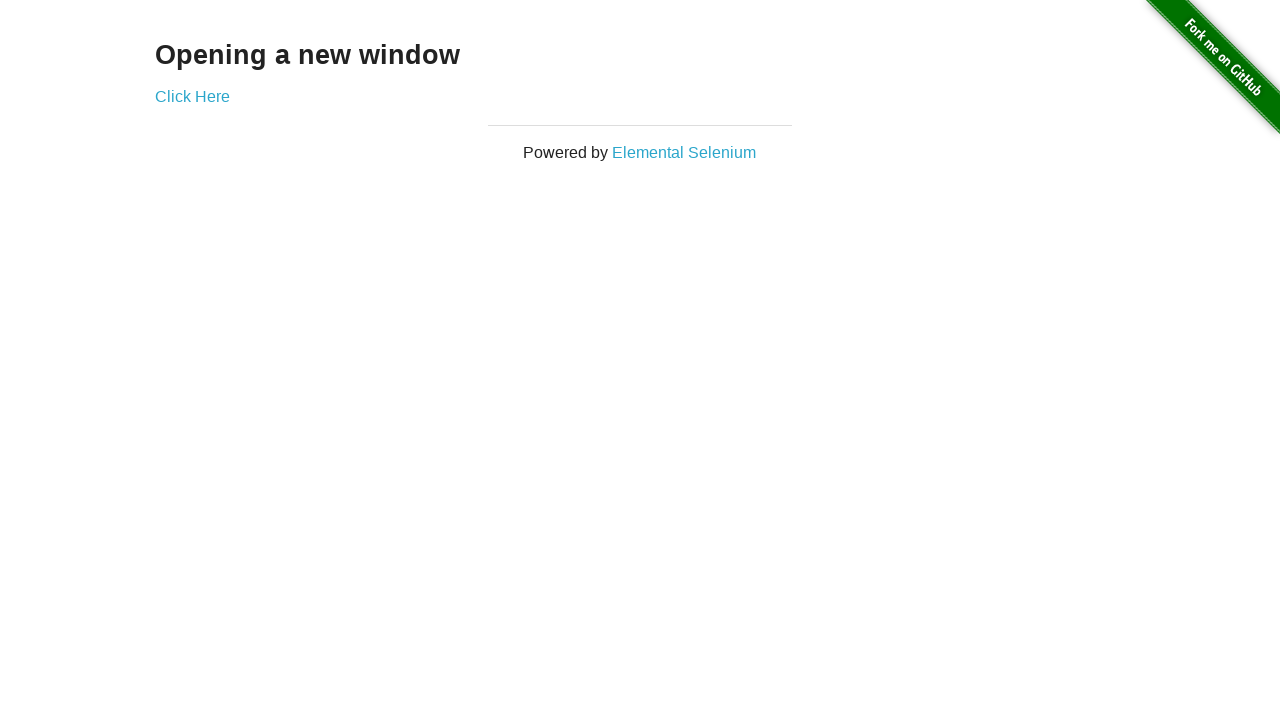

Verified heading text is 'Opening a new window'
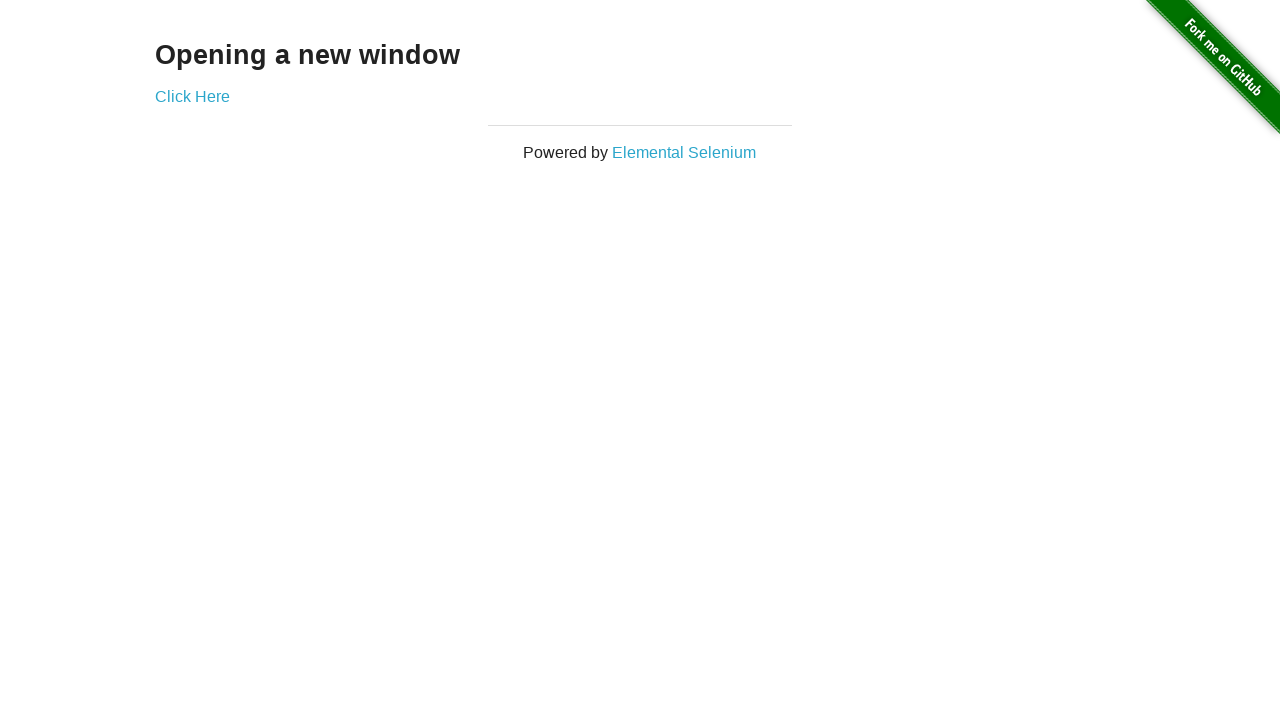

Verified page title is 'The Internet'
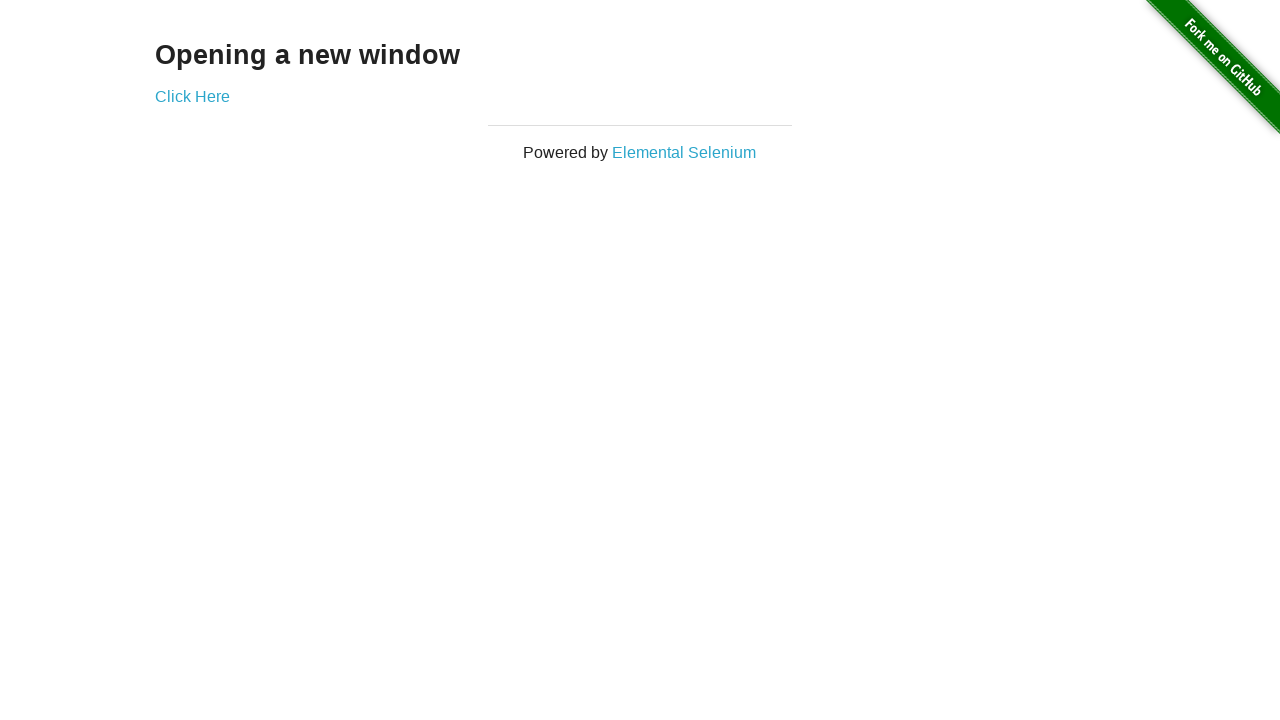

Clicked 'Click Here' link to open new window at (192, 96) on xpath=//a[text()='Click Here']
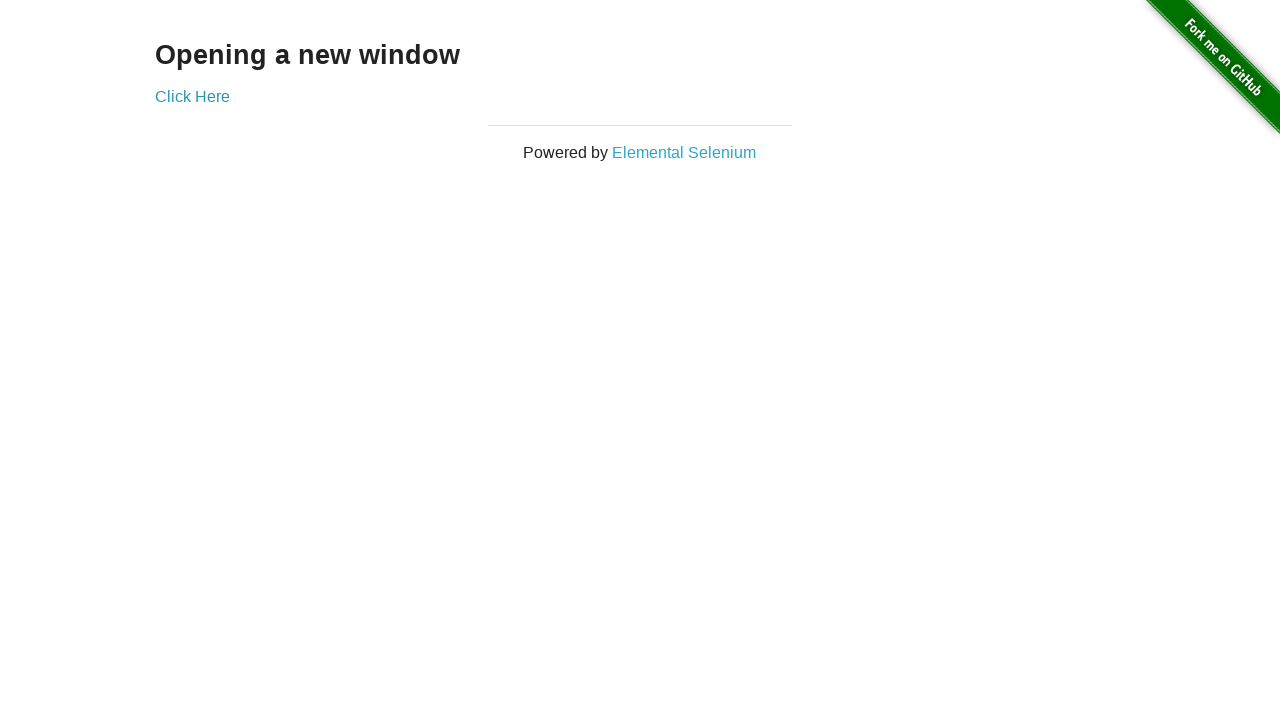

Retrieved new window/page object
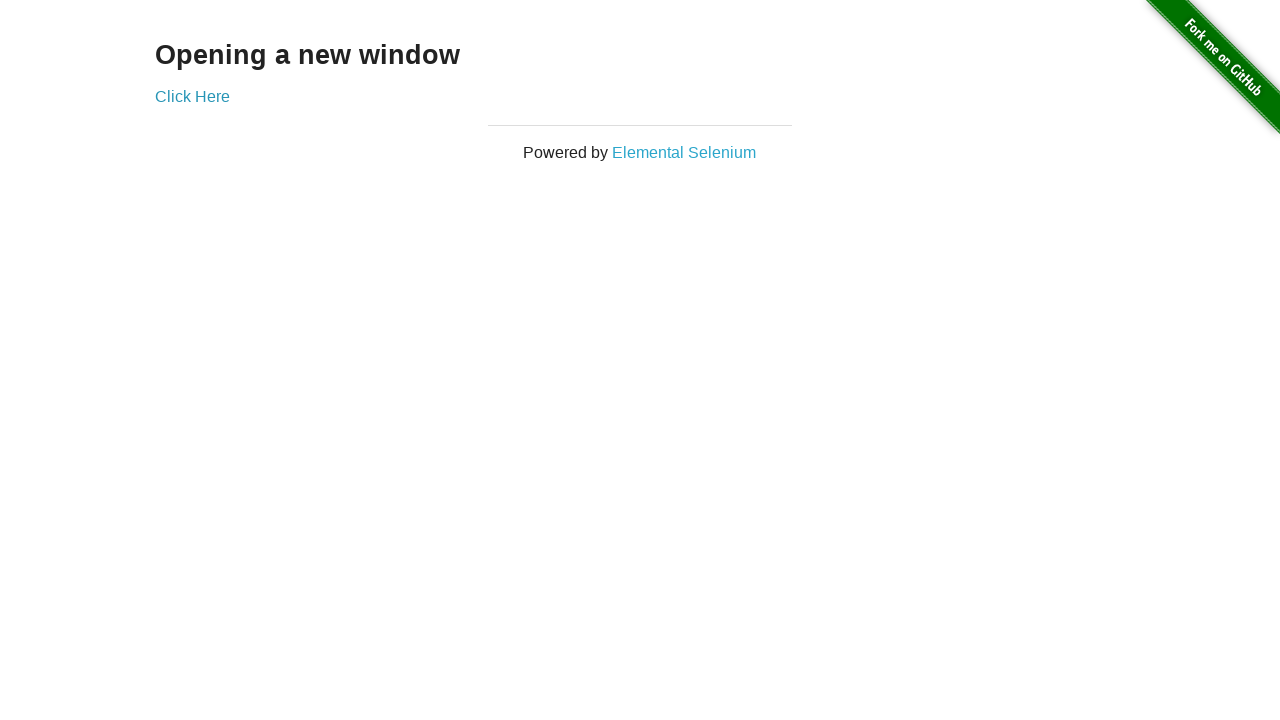

Waited for new window to load
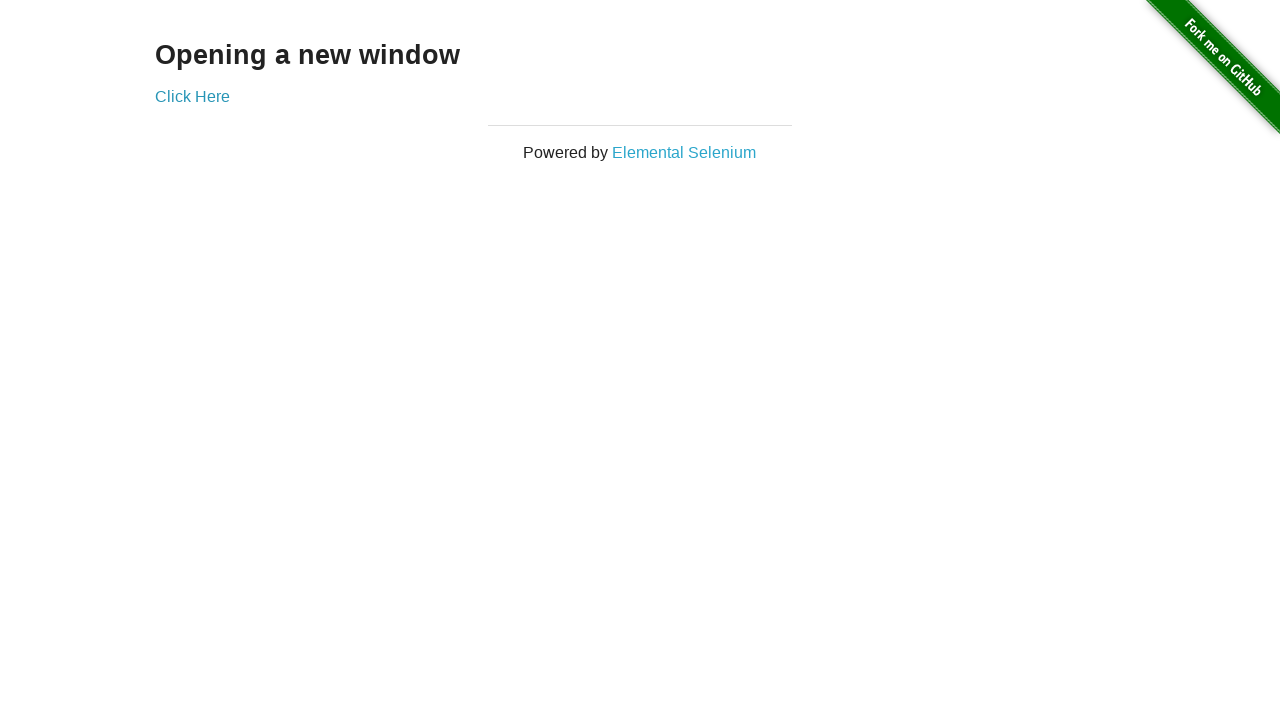

Verified new window title is 'New Window'
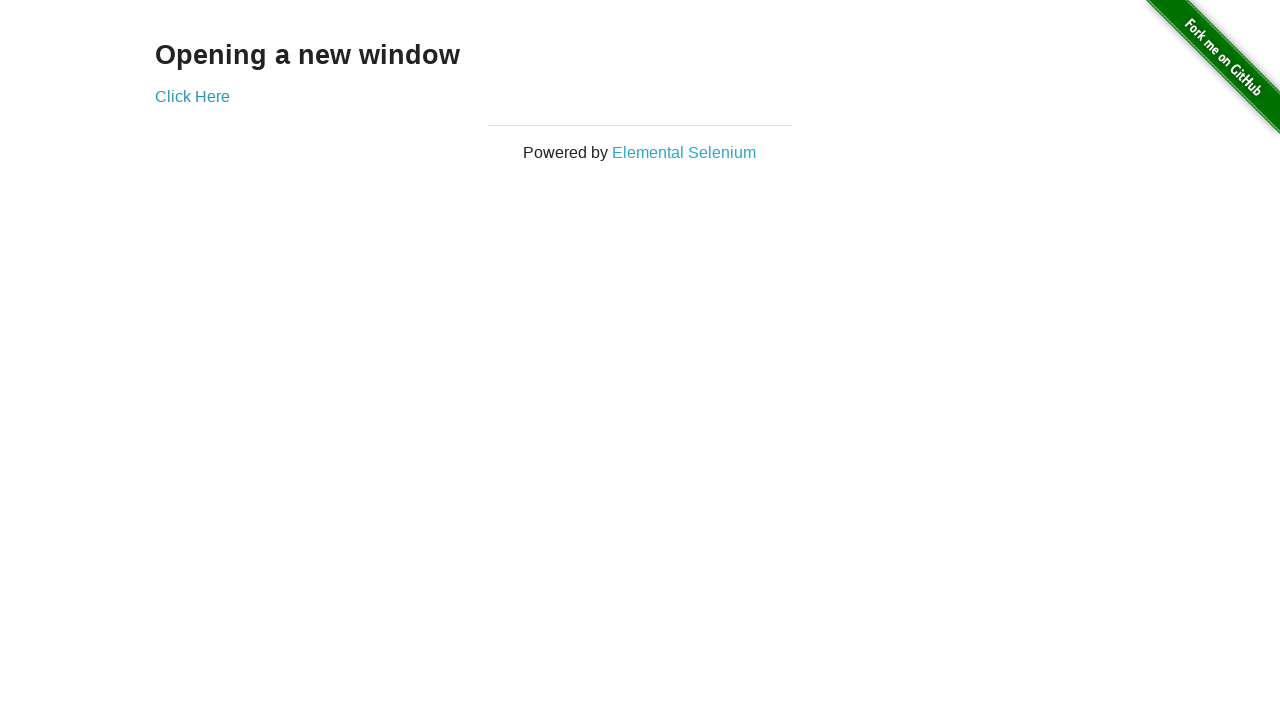

Retrieved heading text from new window
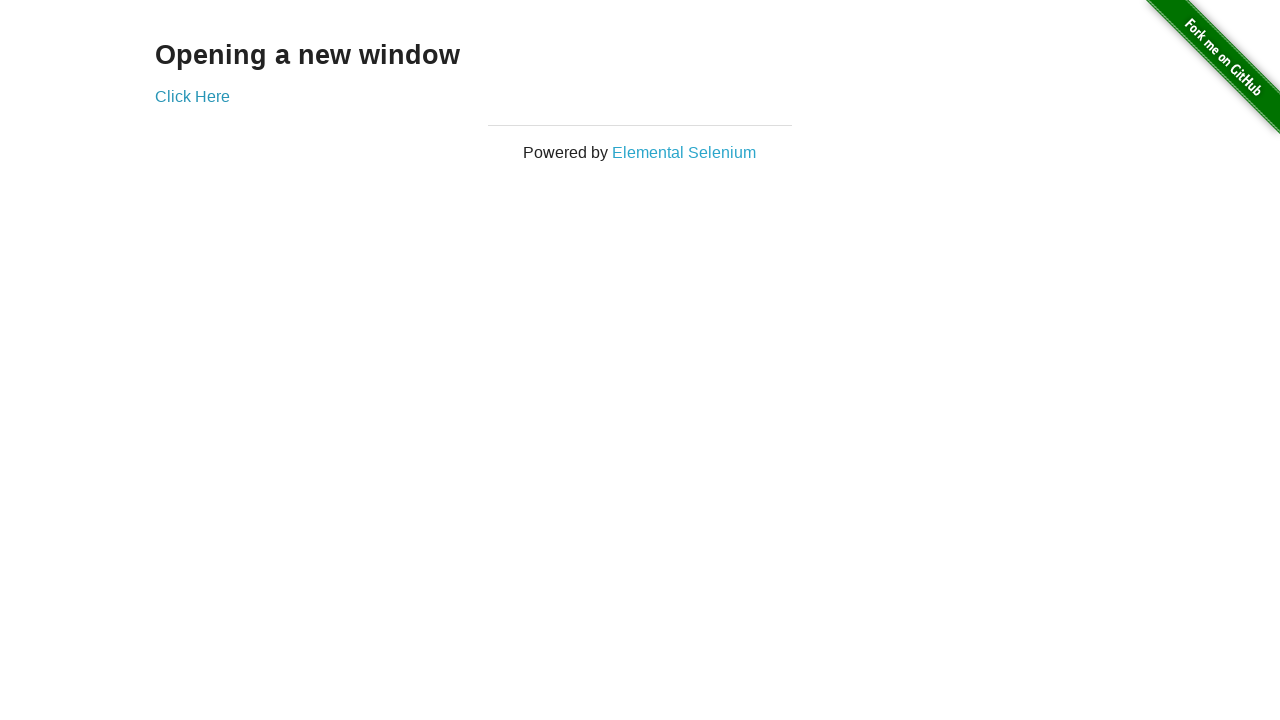

Verified new window heading text is 'New Window'
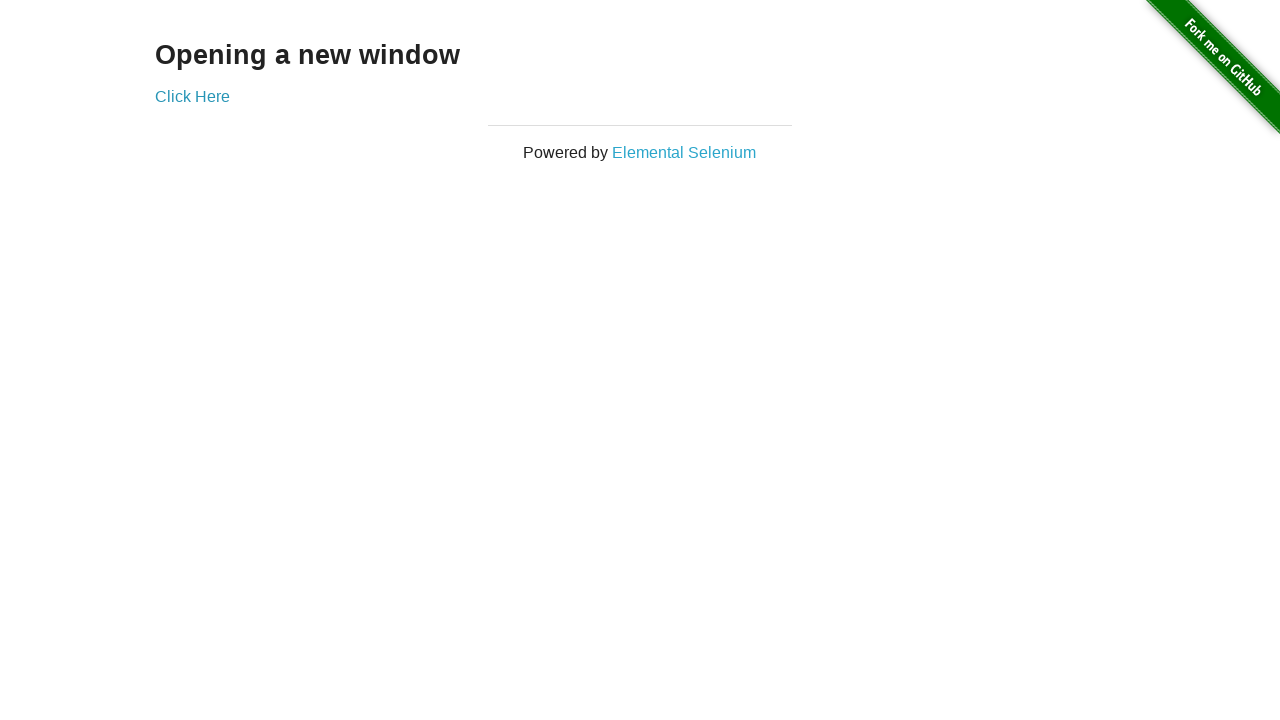

Brought original window to front
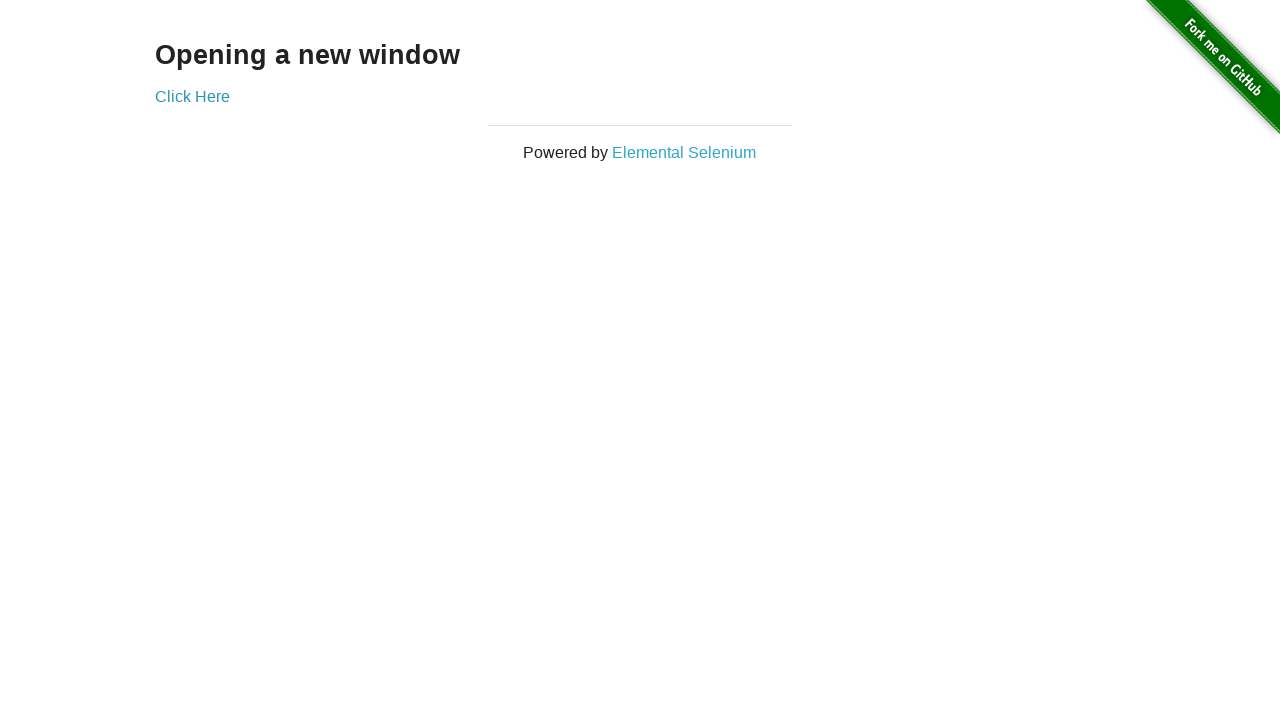

Verified original window title is still 'The Internet'
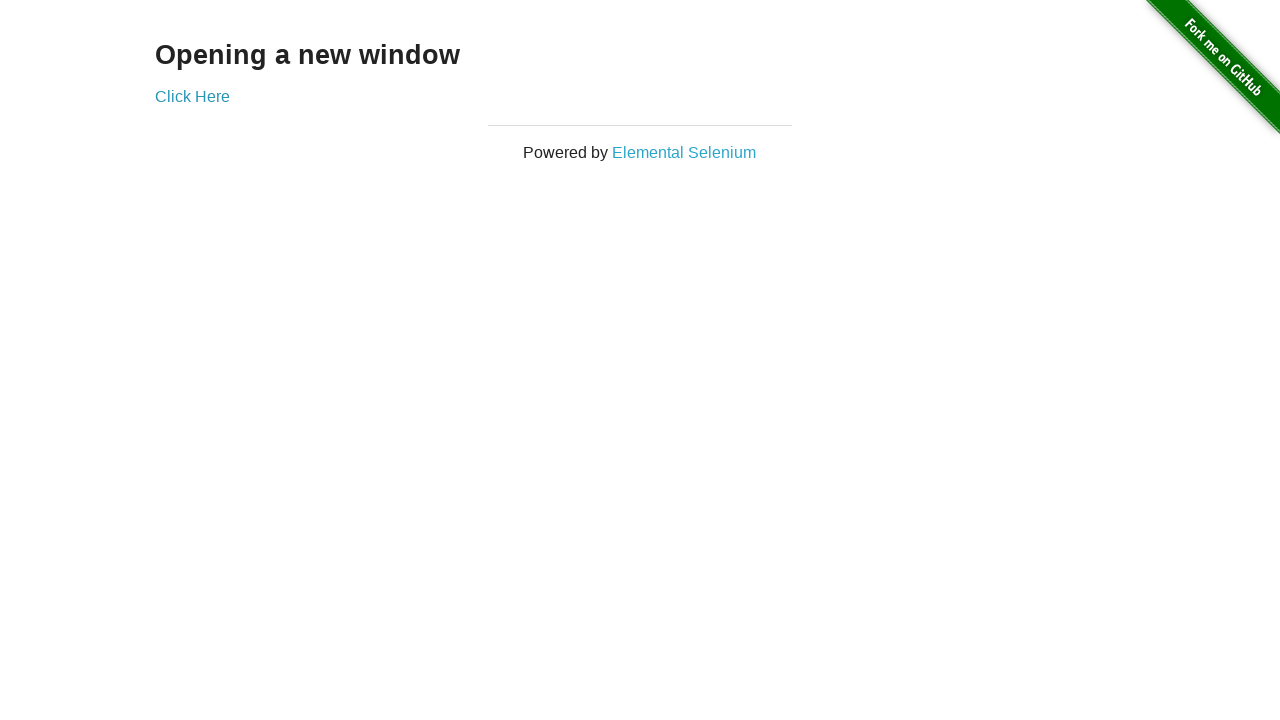

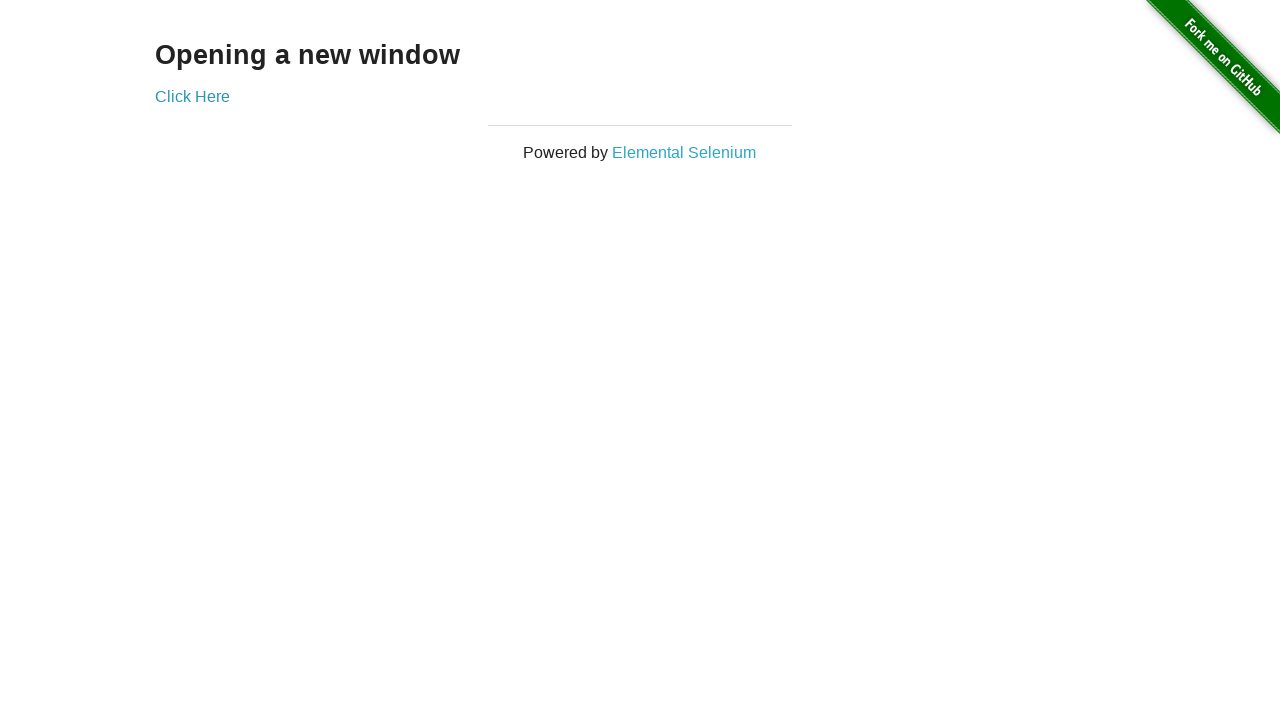